Tests popup window handling by opening a popup window and maximizing it

Starting URL: https://omayo.blogspot.com/

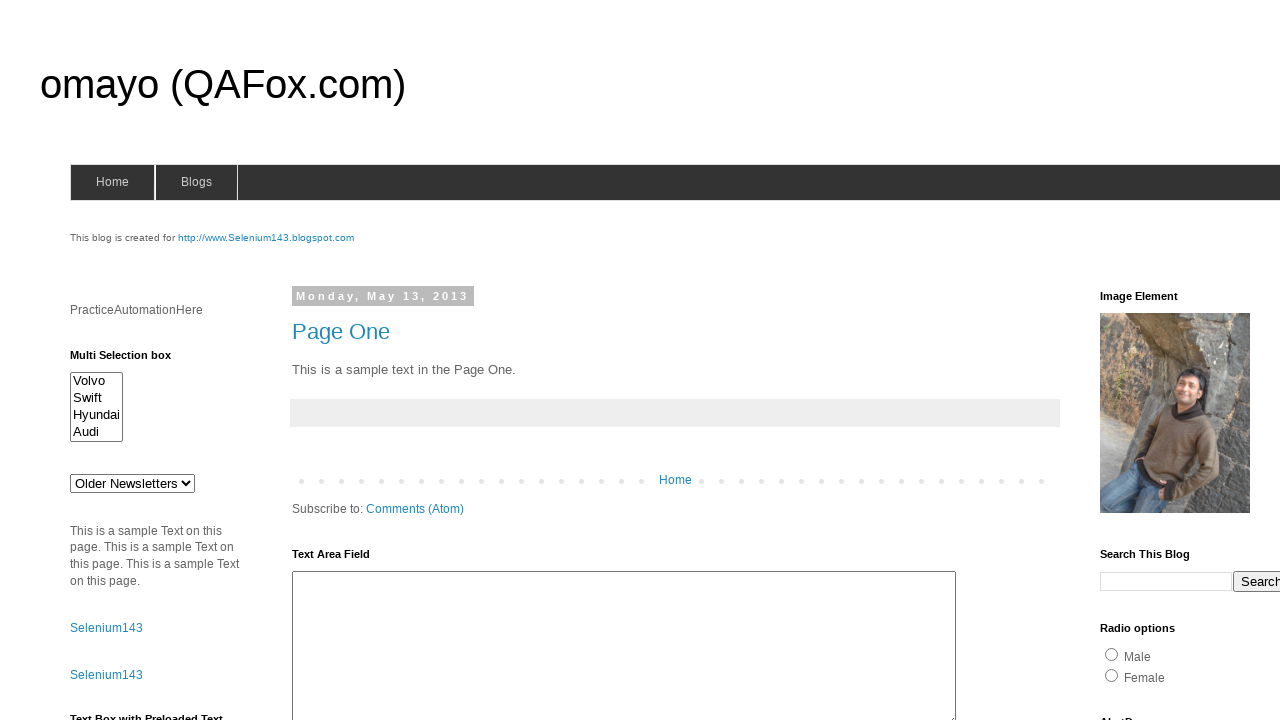

Clicked link to open popup window at (132, 360) on xpath=//a[.='Open a popup window']
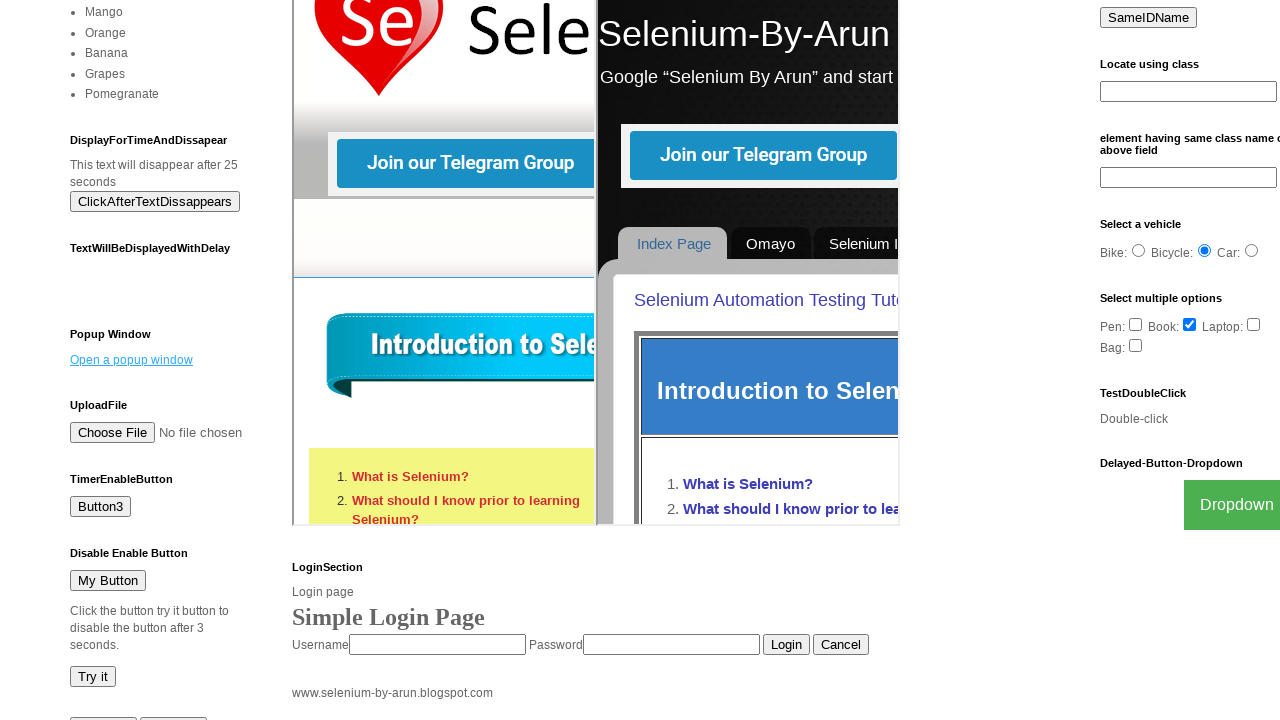

Popup window opened and captured
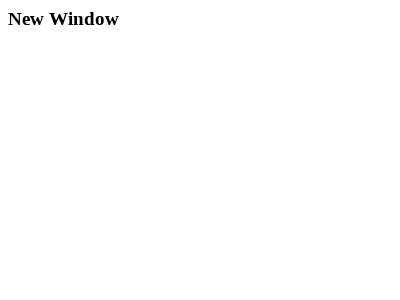

Popup page loaded successfully
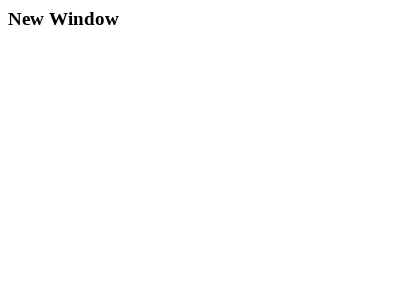

Retrieved all open pages/windows
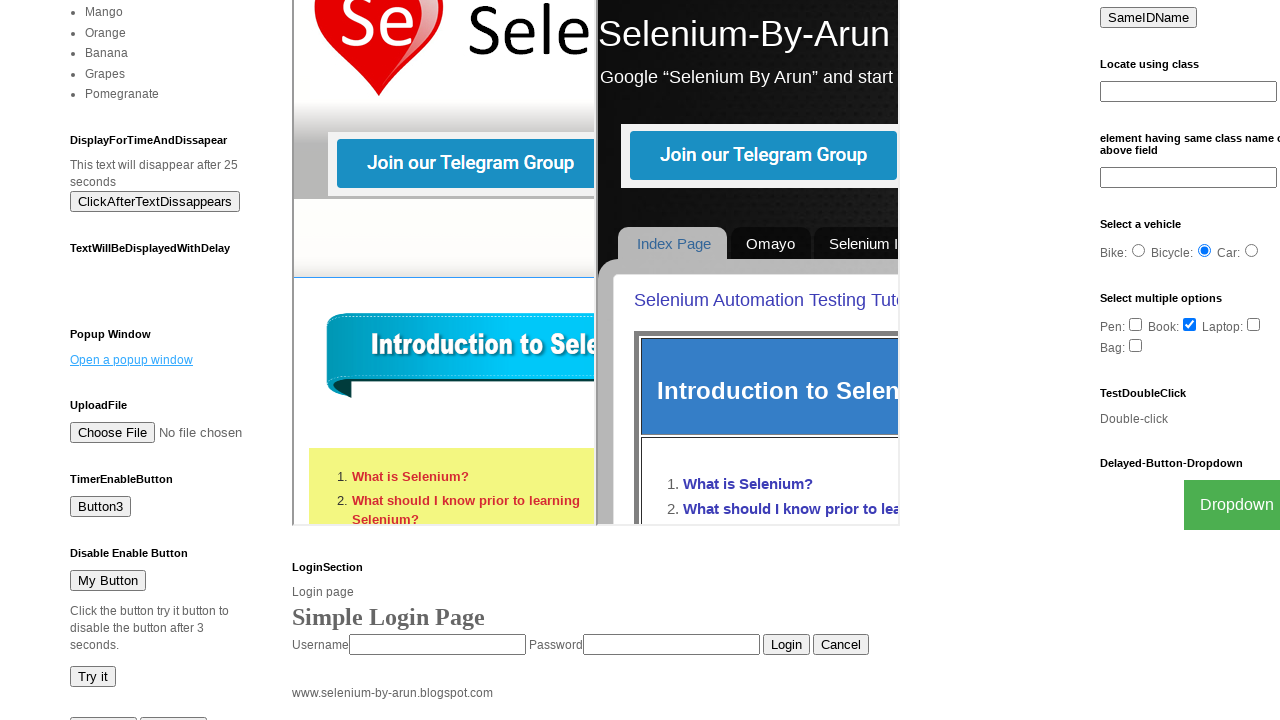

Maximized popup window with viewport 1920x1080 (title: New Window)
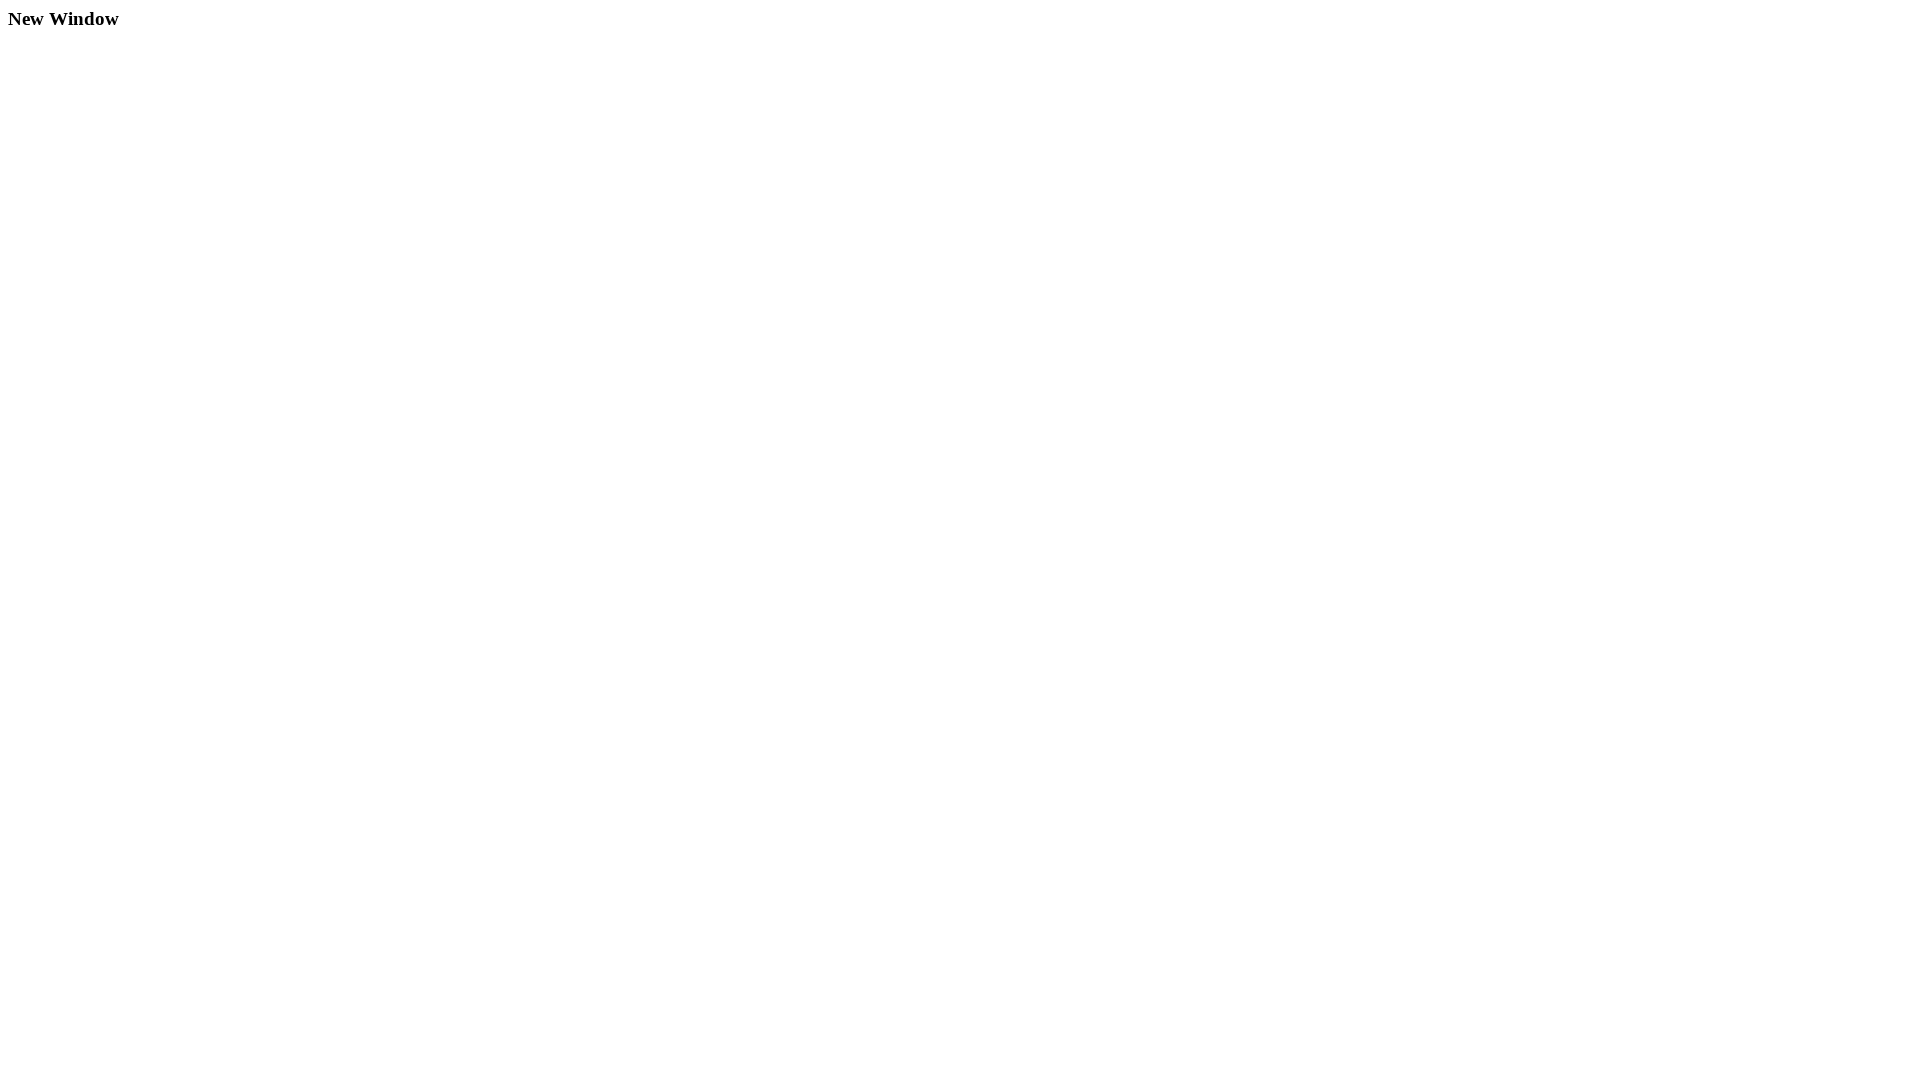

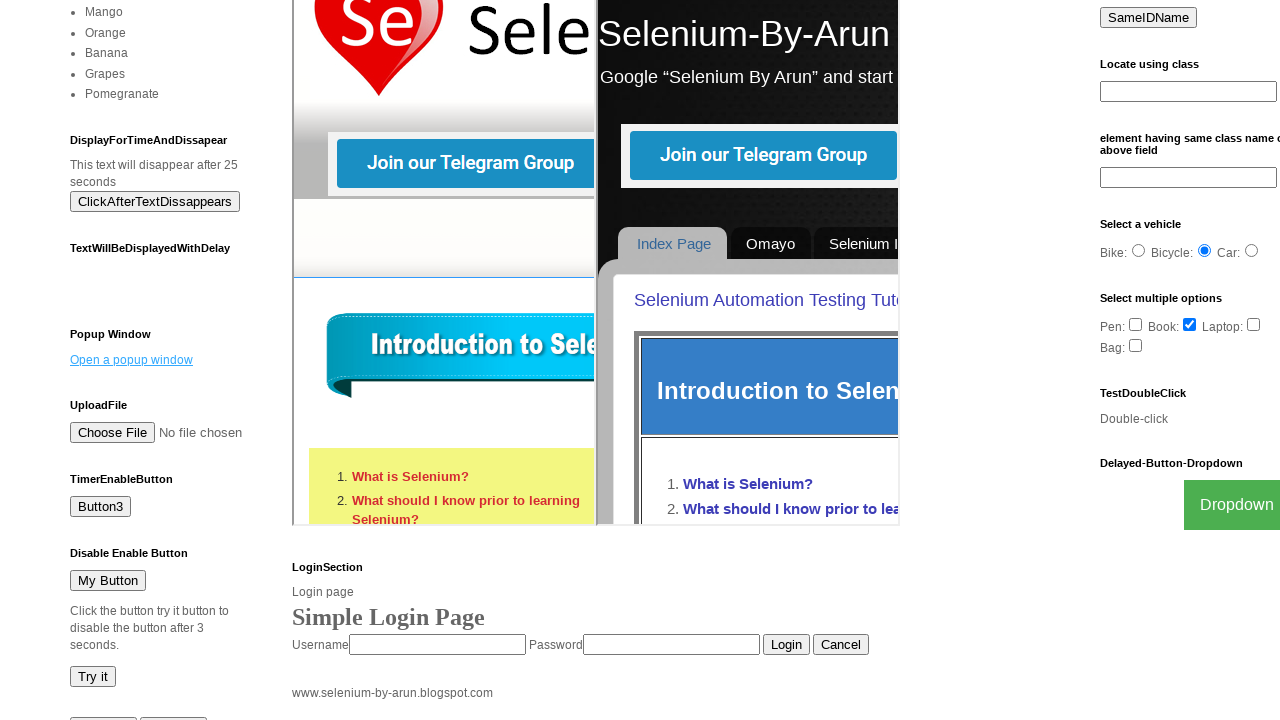